Tests registration form submission by filling in first name, last name, and email fields, then verifying successful registration message

Starting URL: http://suninjuly.github.io/registration1.html

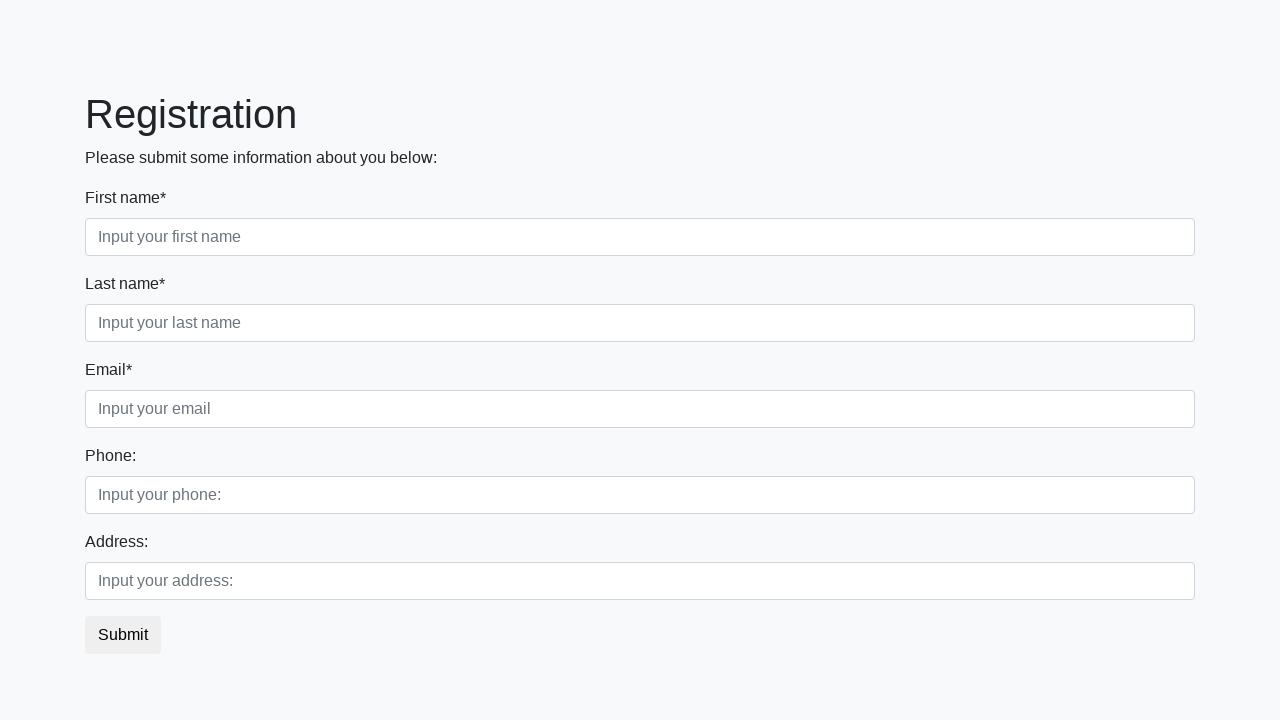

Filled first name field with 'John' on .first_block input.first
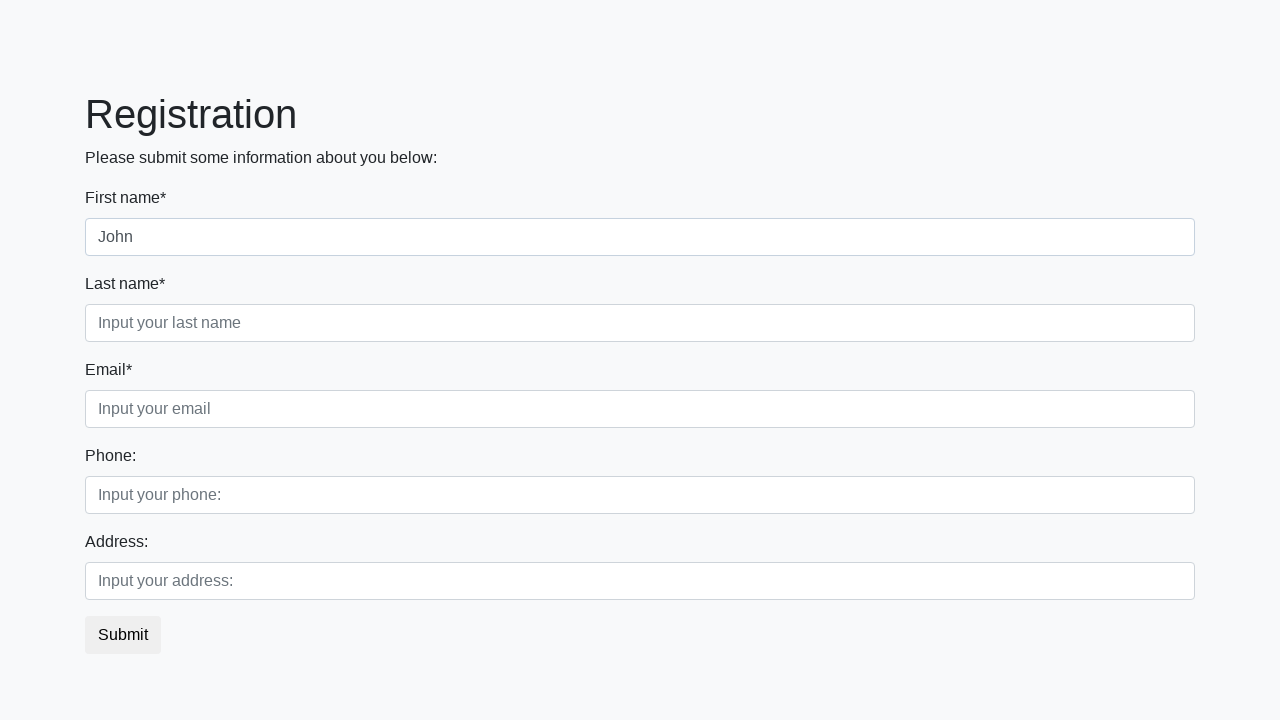

Filled last name field with 'Smith' on .first_block input.second
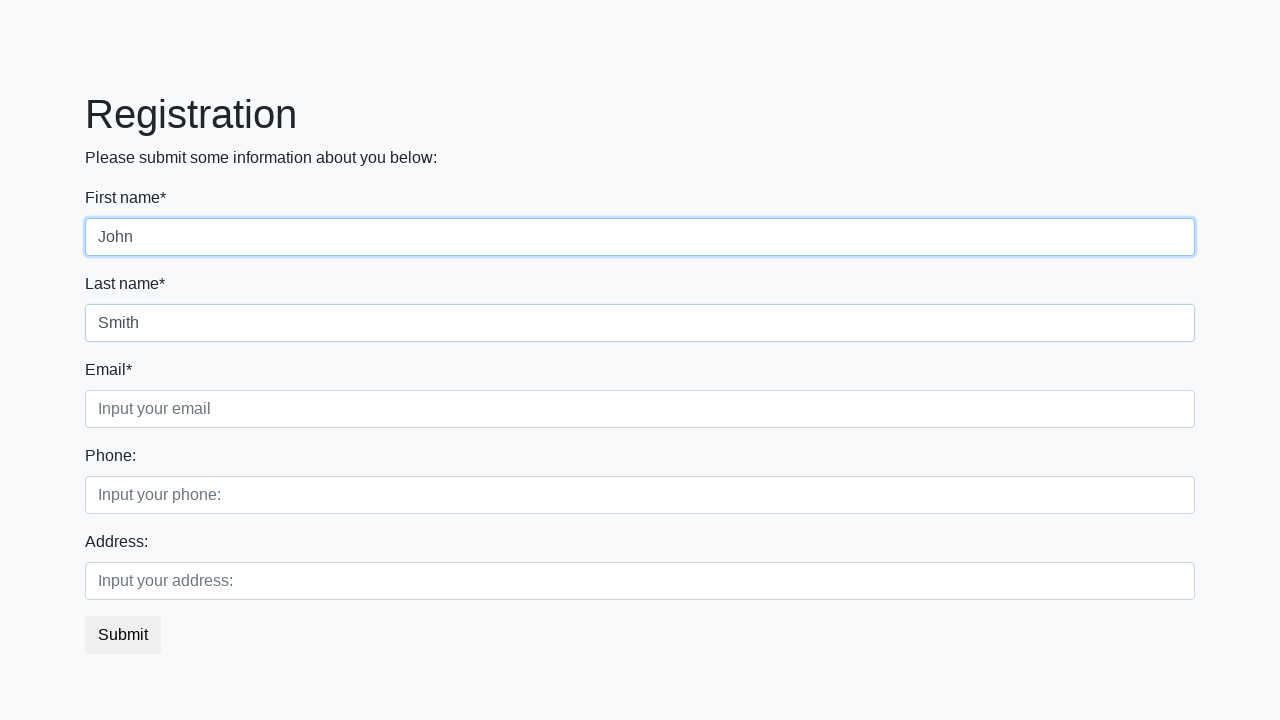

Filled email field with 'john.smith@example.com' on .first_block input.third
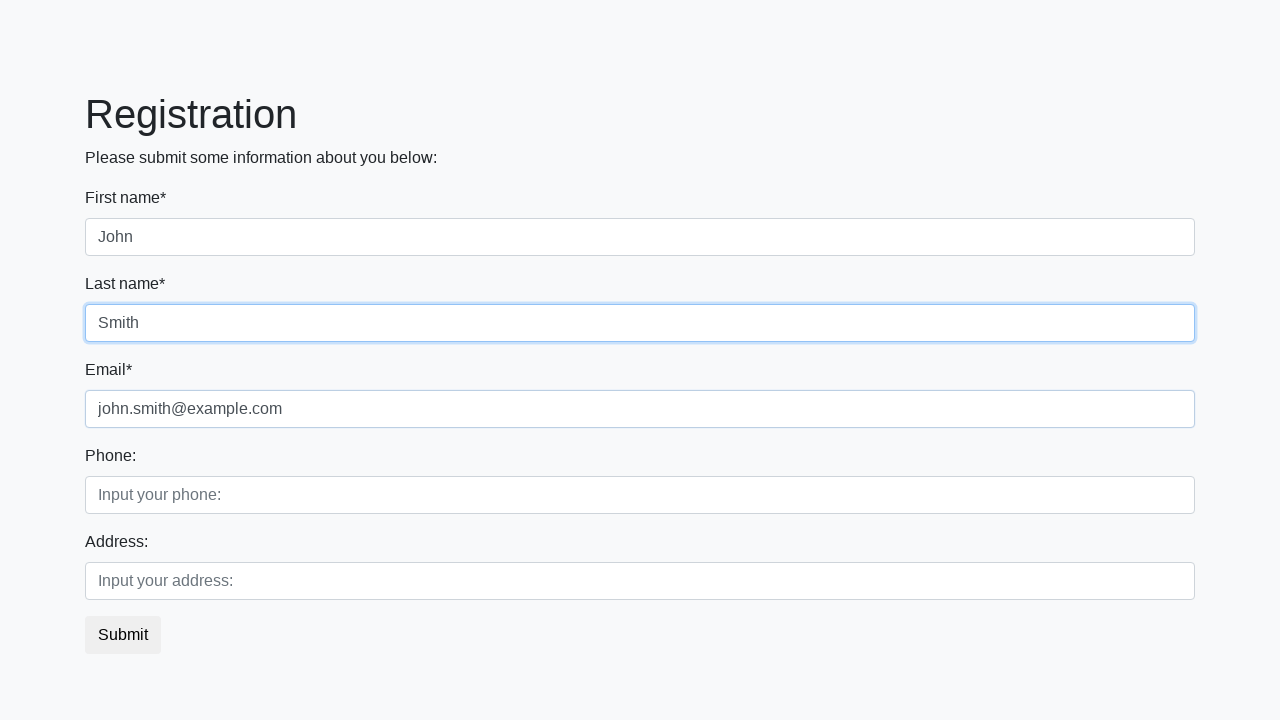

Clicked Submit button to register at (123, 635) on button:has-text('Submit')
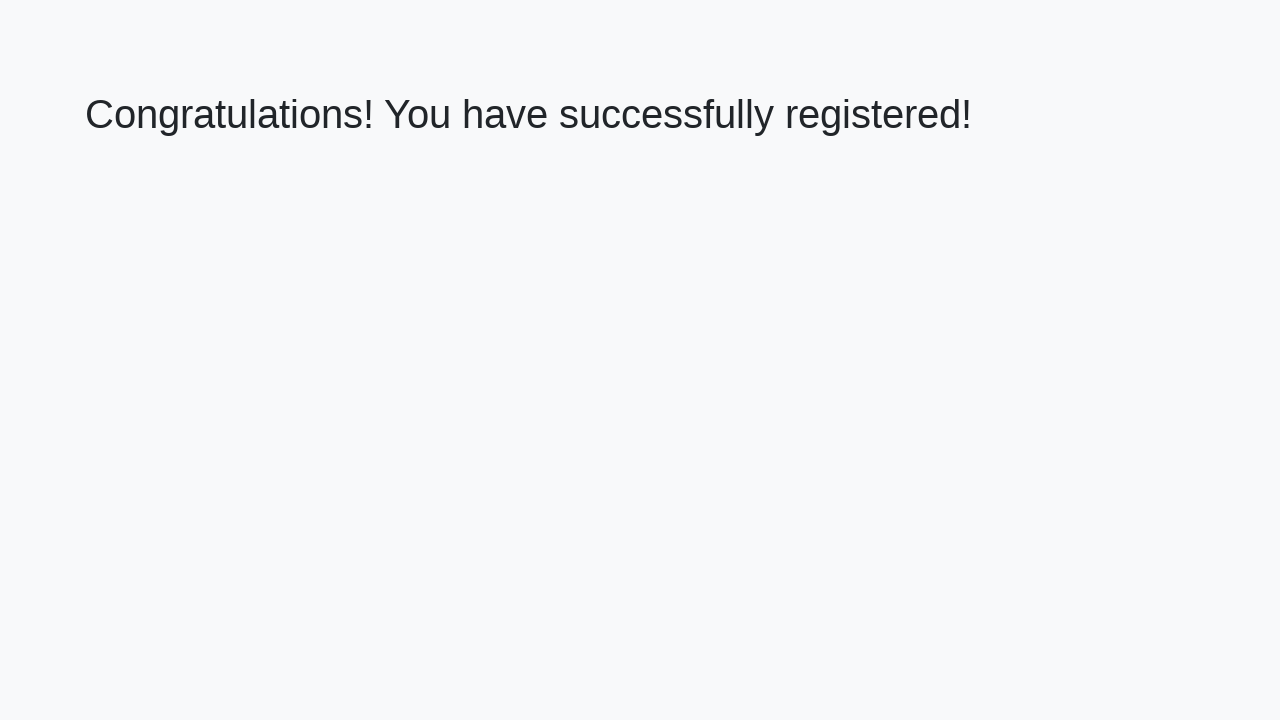

Verified successful registration message appeared
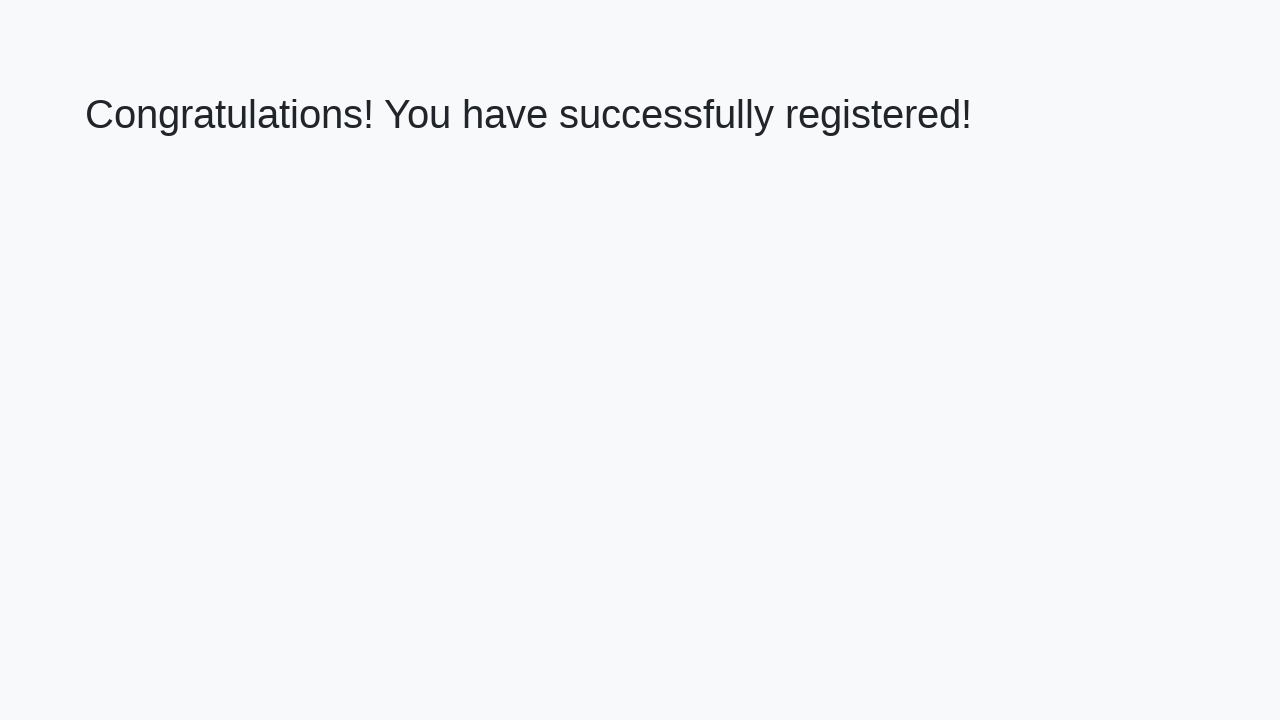

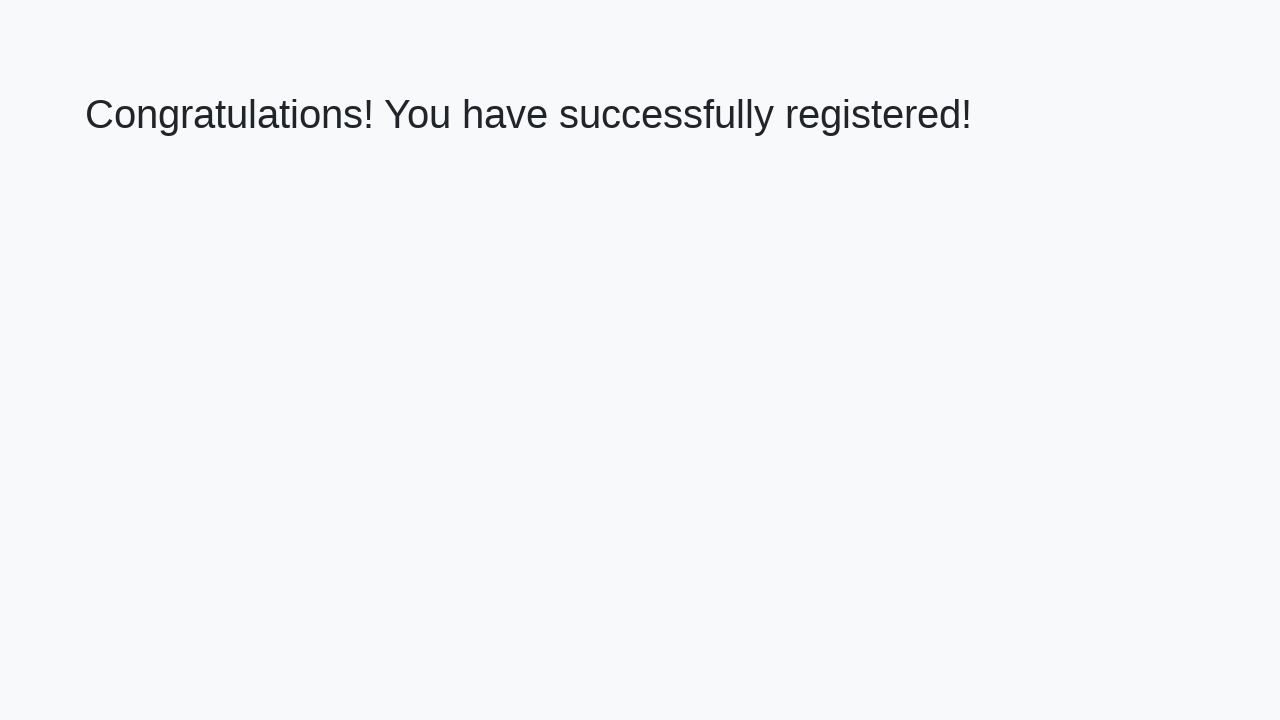